Tests the jQuery UI resizable widget by switching to the demo iframe and dragging the resize handle to expand the resizable element.

Starting URL: https://jqueryui.com/resizable/

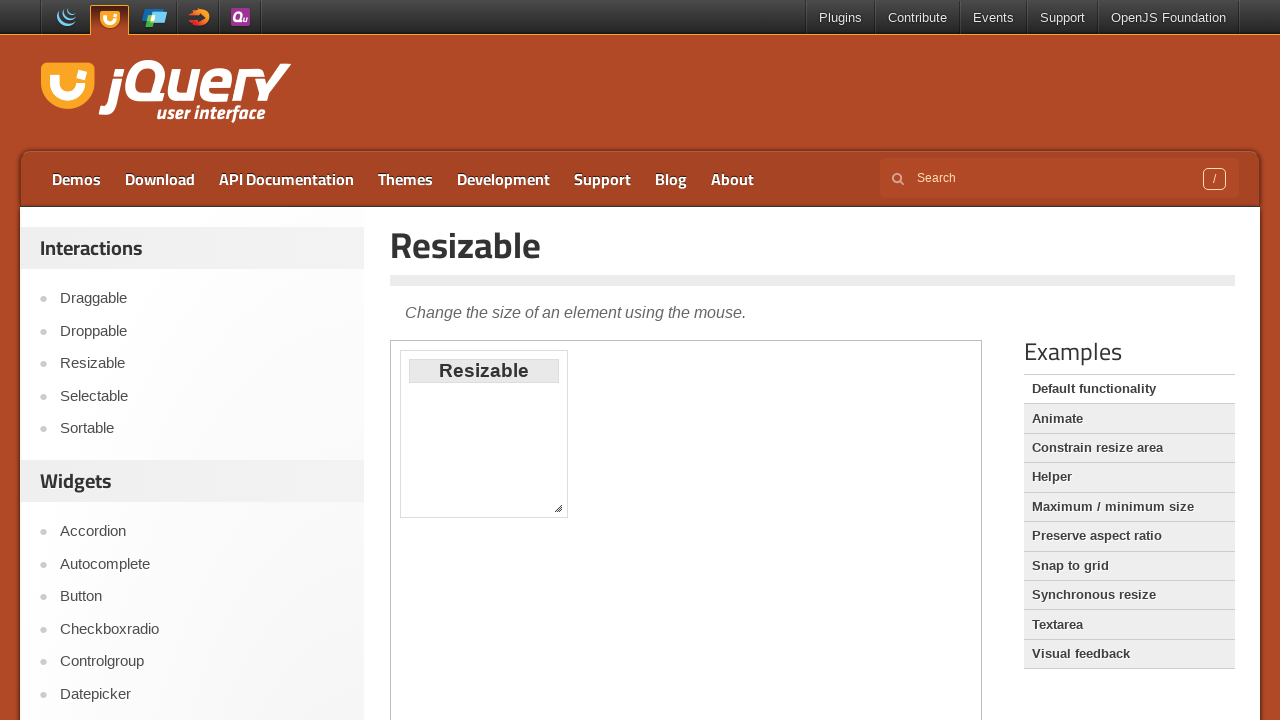

Navigated to jQuery UI resizable demo page
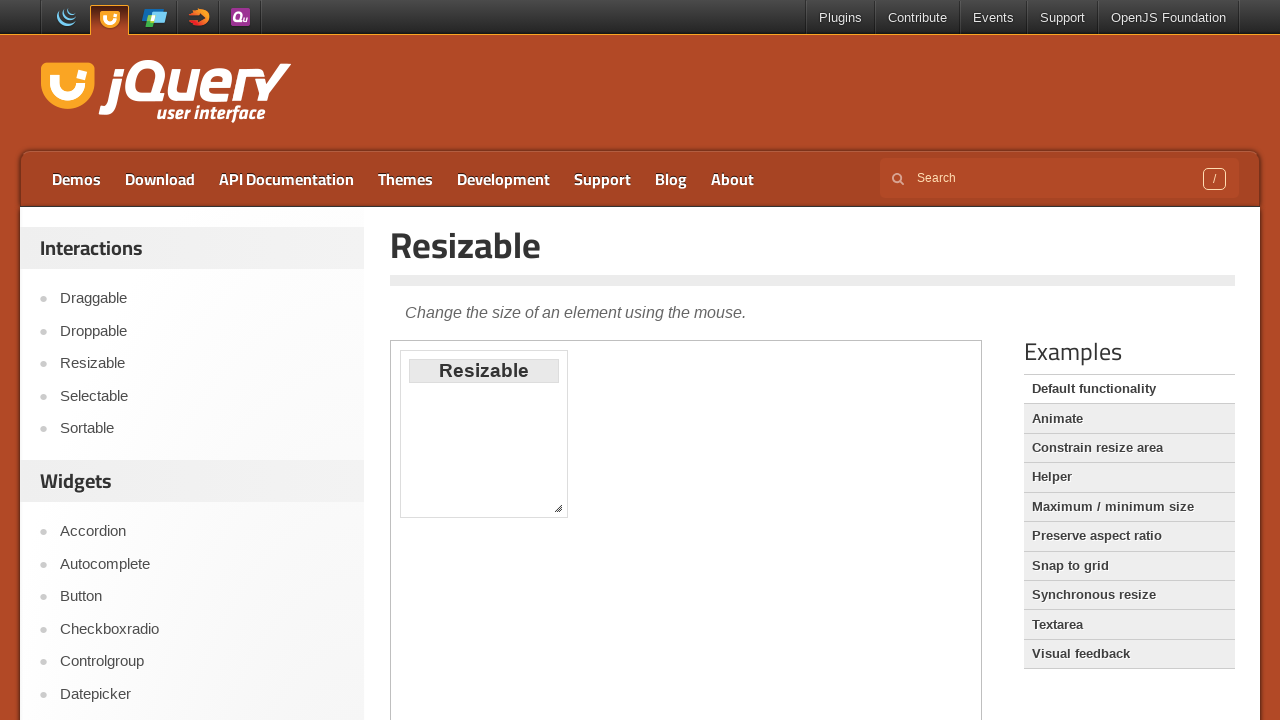

Switched to the demo iframe
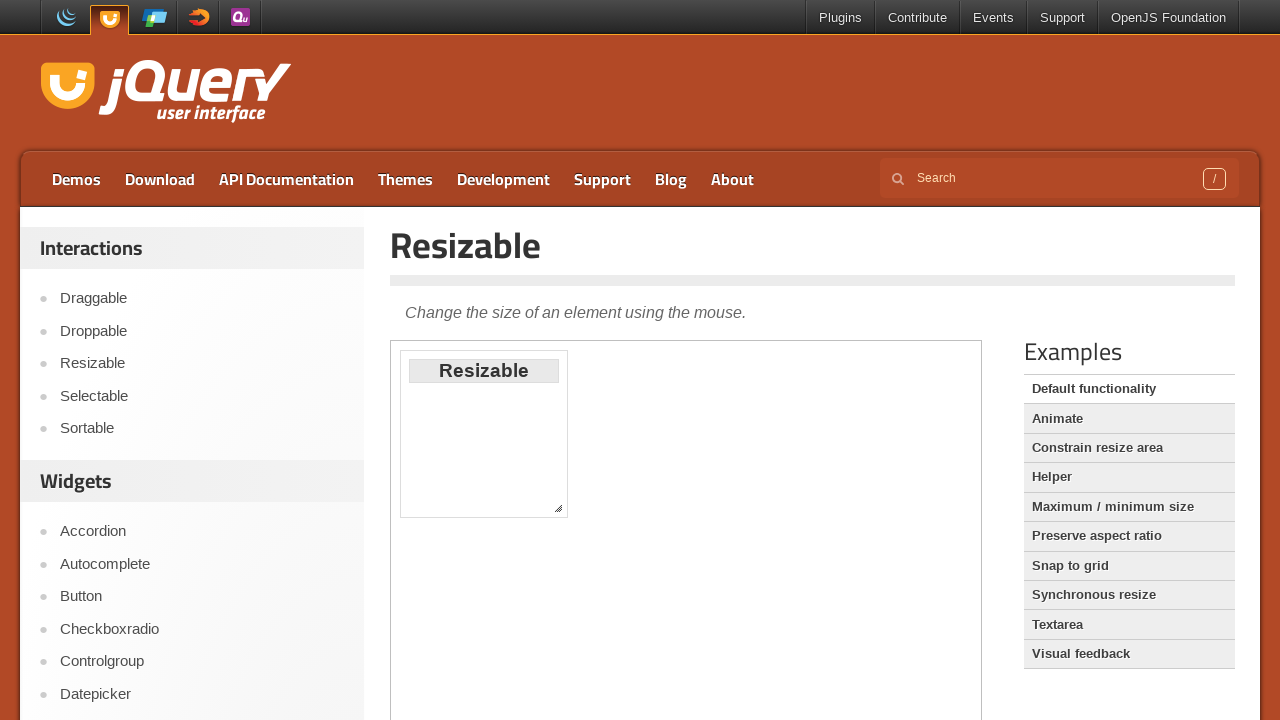

Located the resize handle element
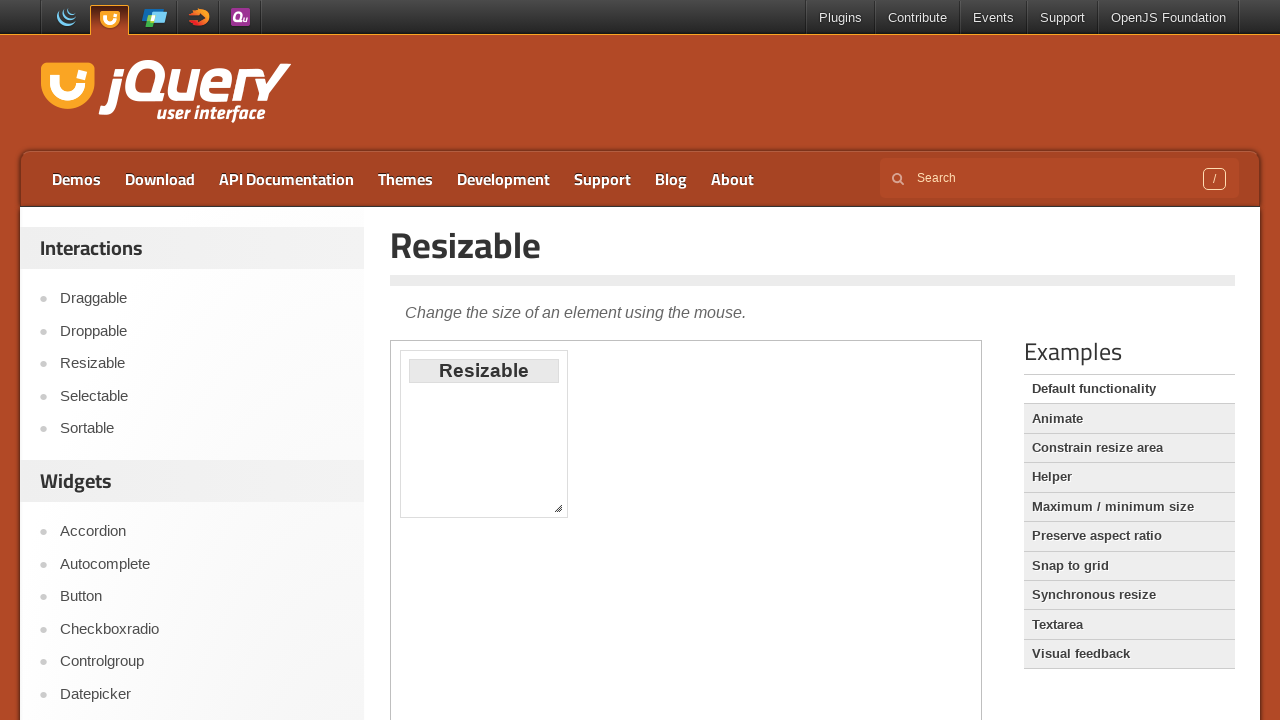

Resize handle is now visible
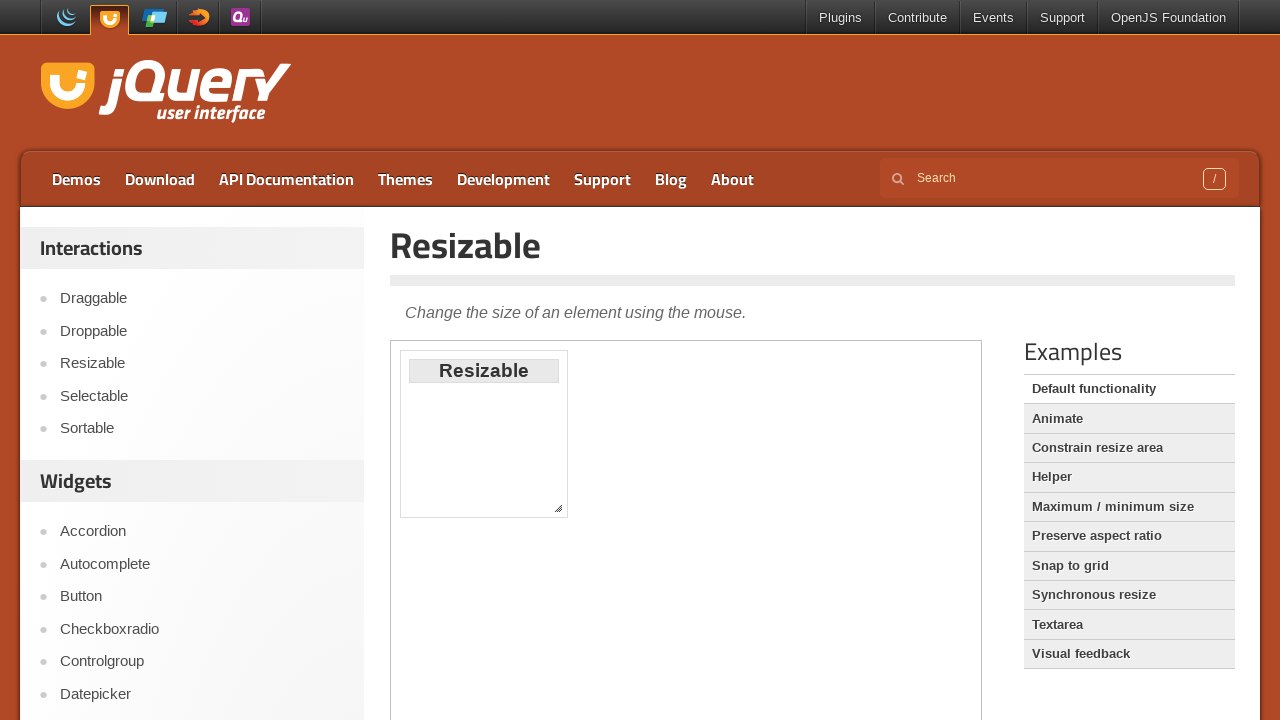

Retrieved bounding box of the resize handle
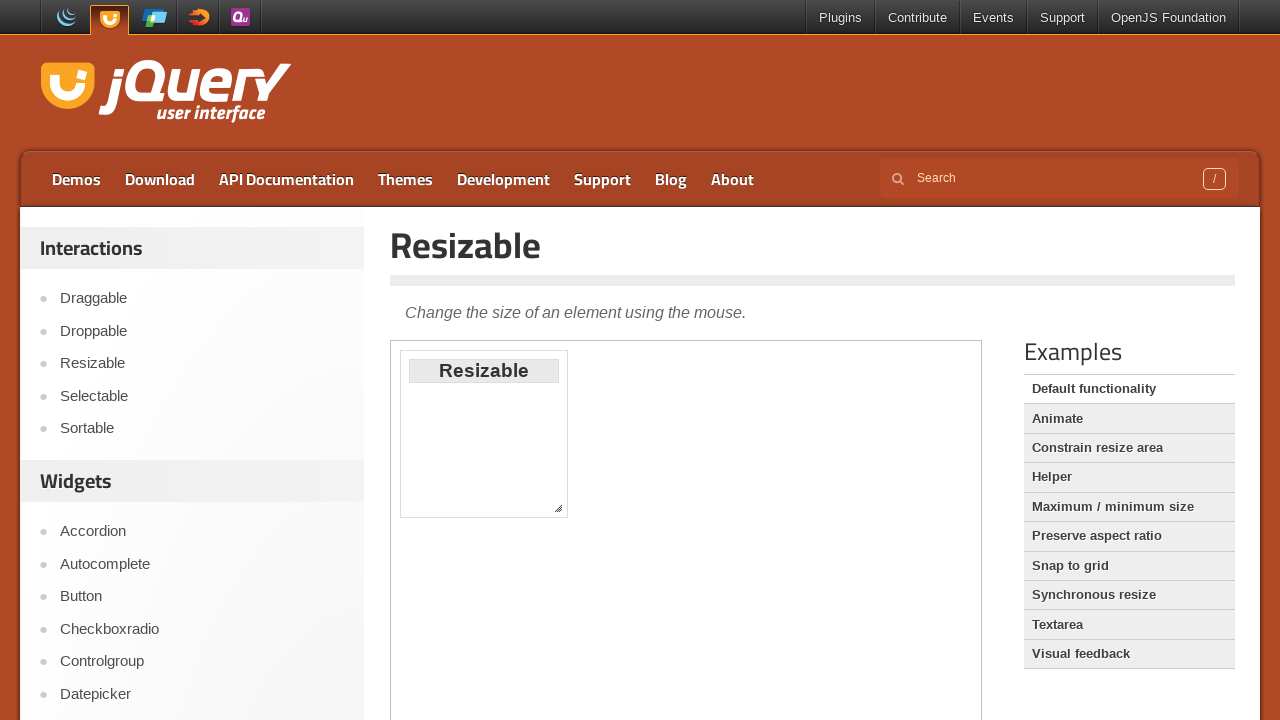

Moved mouse to resize handle center position at (558, 508)
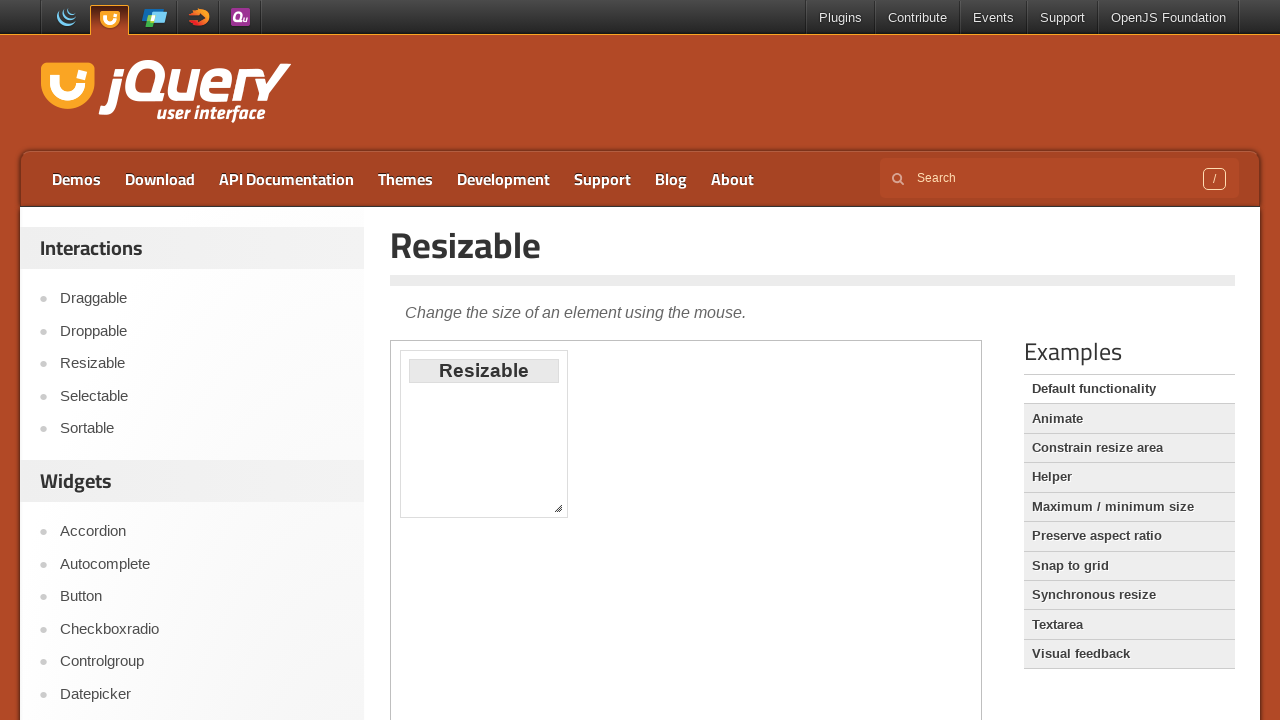

Pressed down mouse button on resize handle at (558, 508)
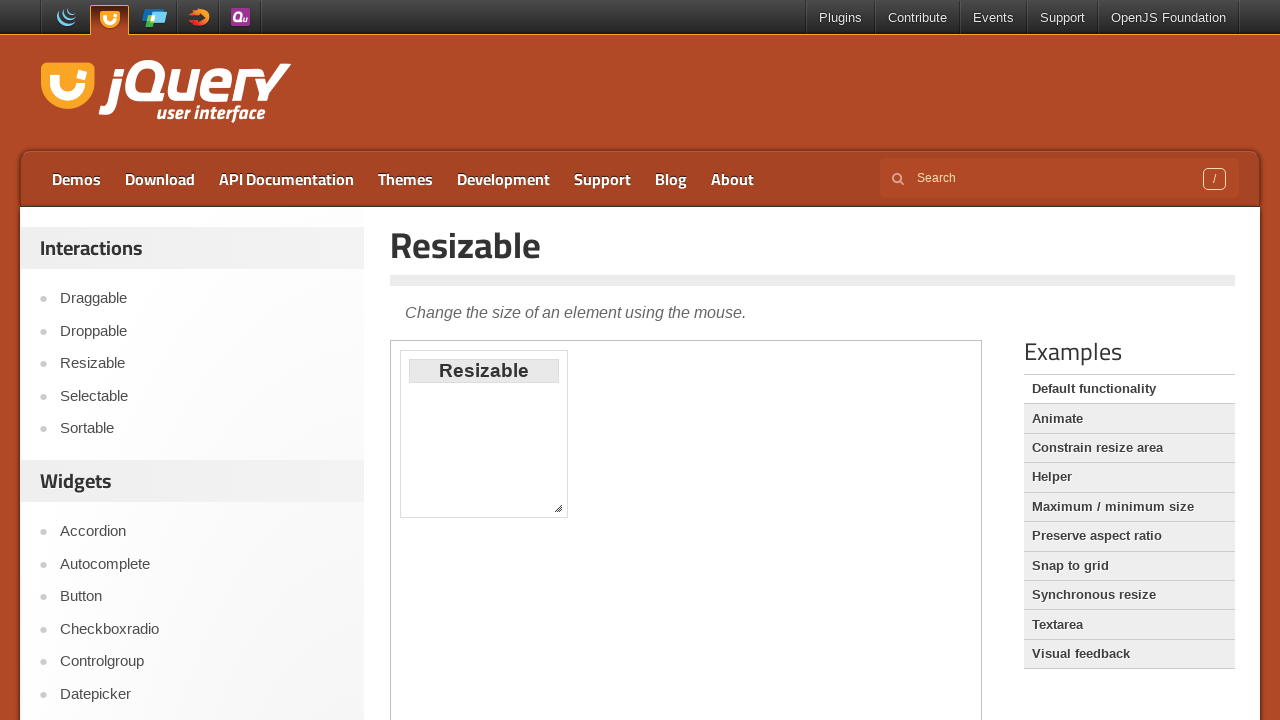

Dragged resize handle by offset (100, 10) to expand resizable element at (658, 518)
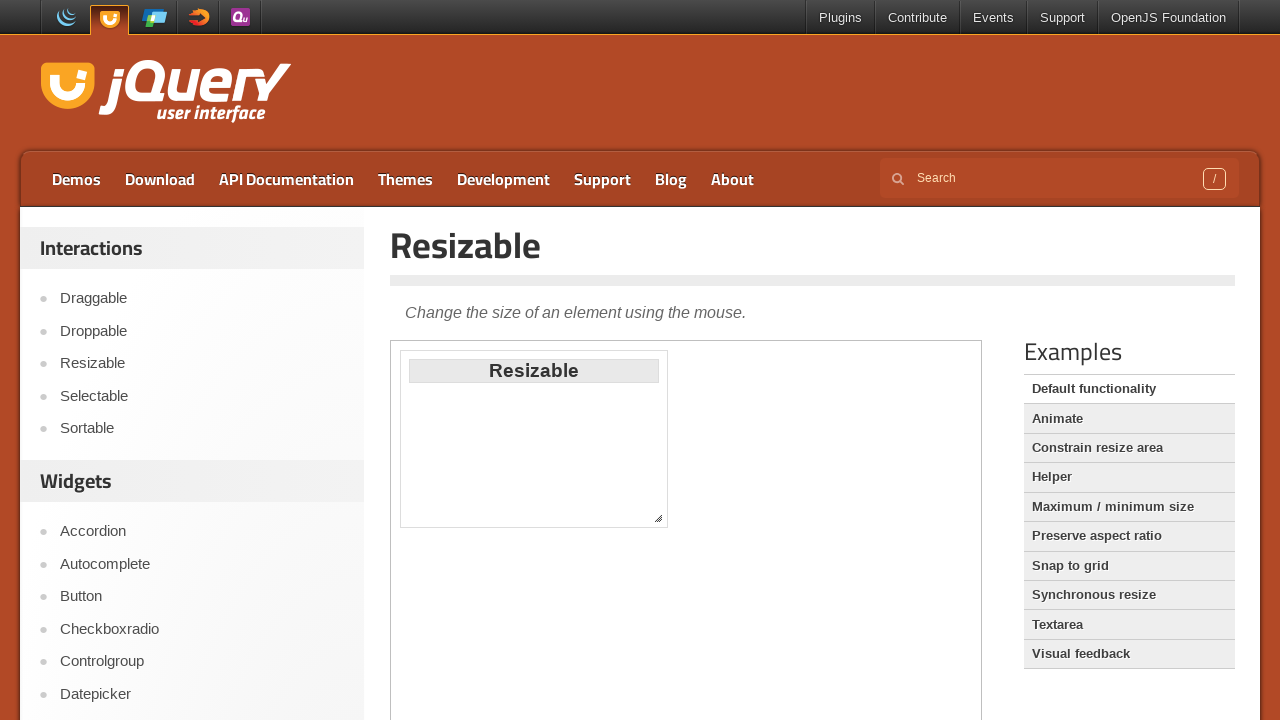

Released mouse button to complete resize operation at (658, 518)
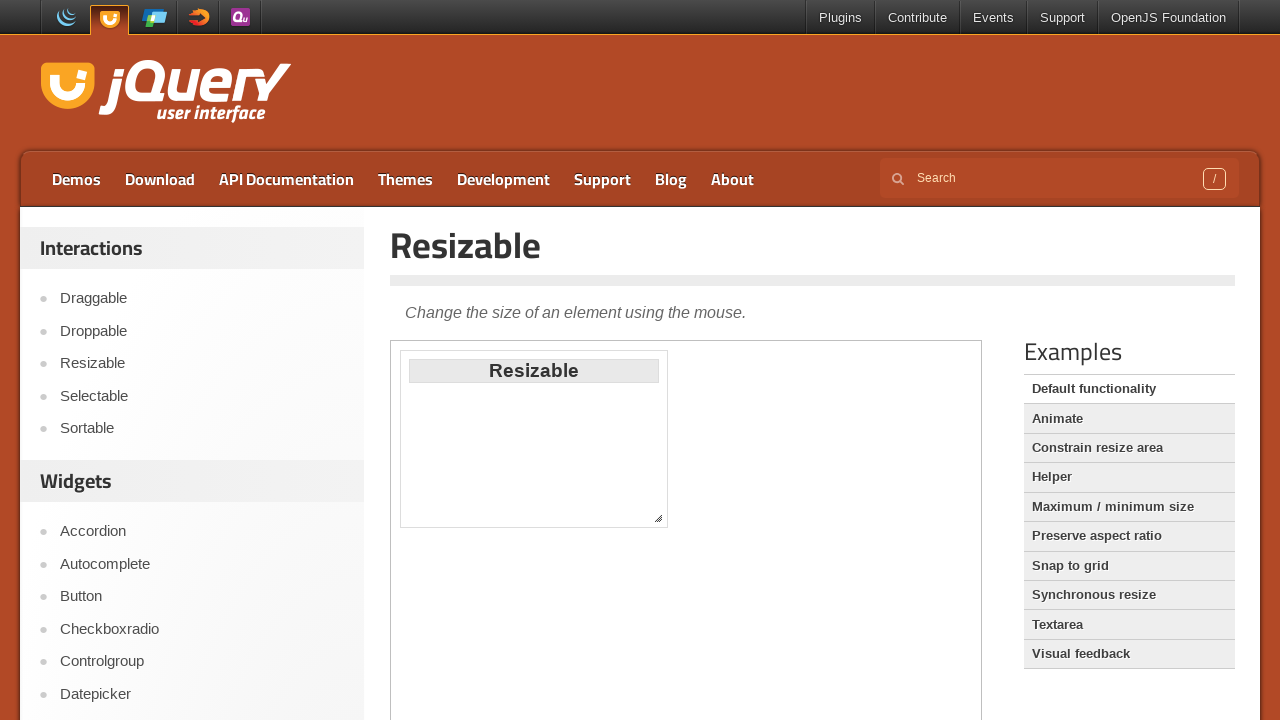

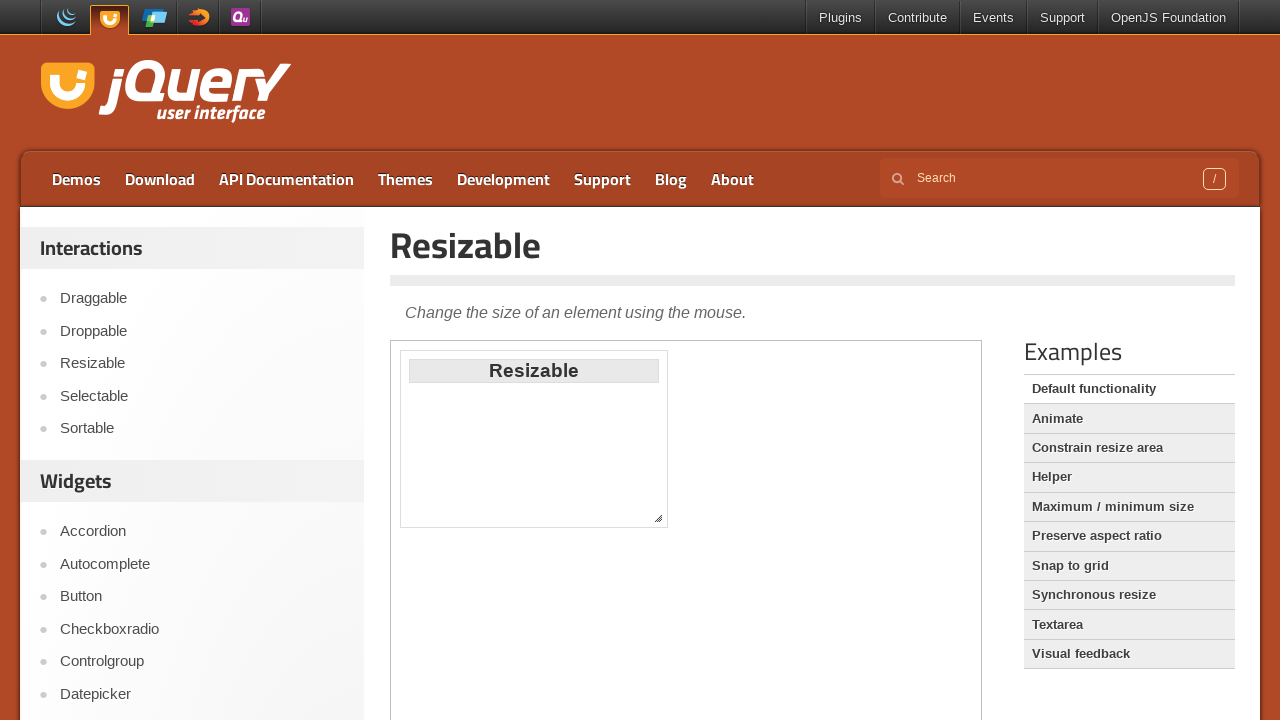